Tests the add/remove elements functionality by clicking the "Add Element" button twice to create two elements, then clicking a delete button to remove one element, and verifying only one element remains.

Starting URL: https://the-internet.herokuapp.com/add_remove_elements/

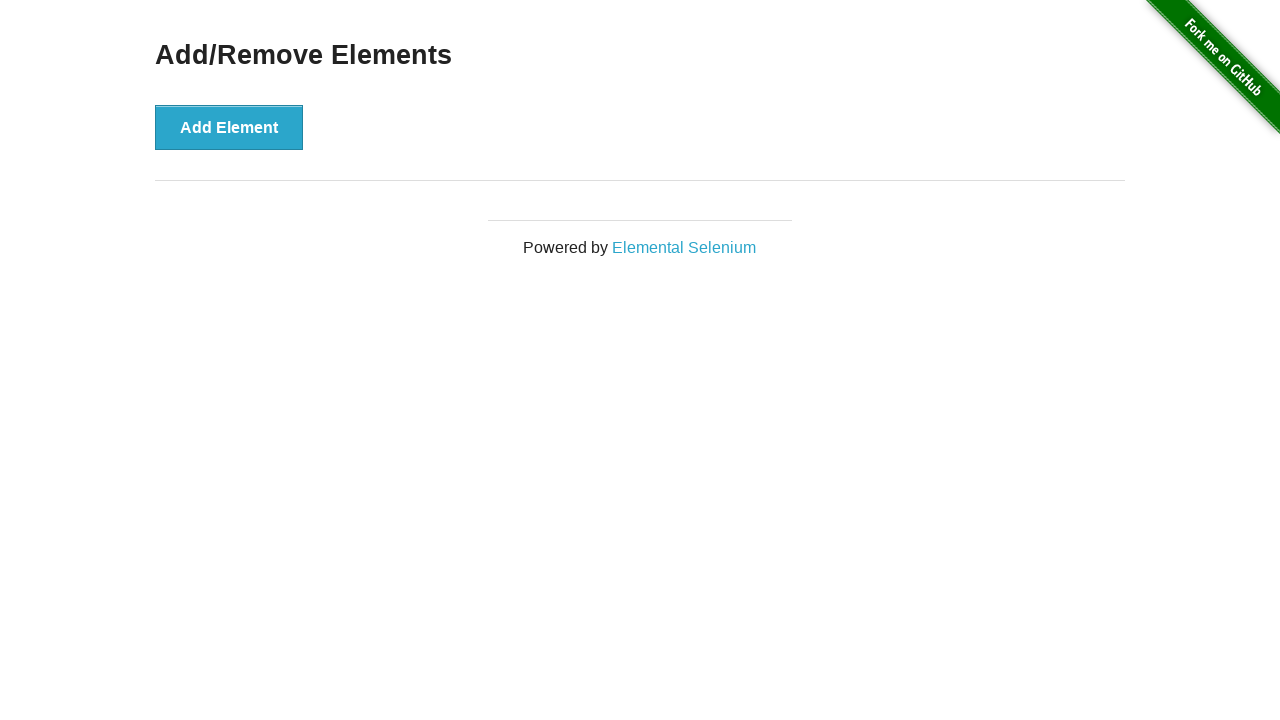

Navigated to add/remove elements page
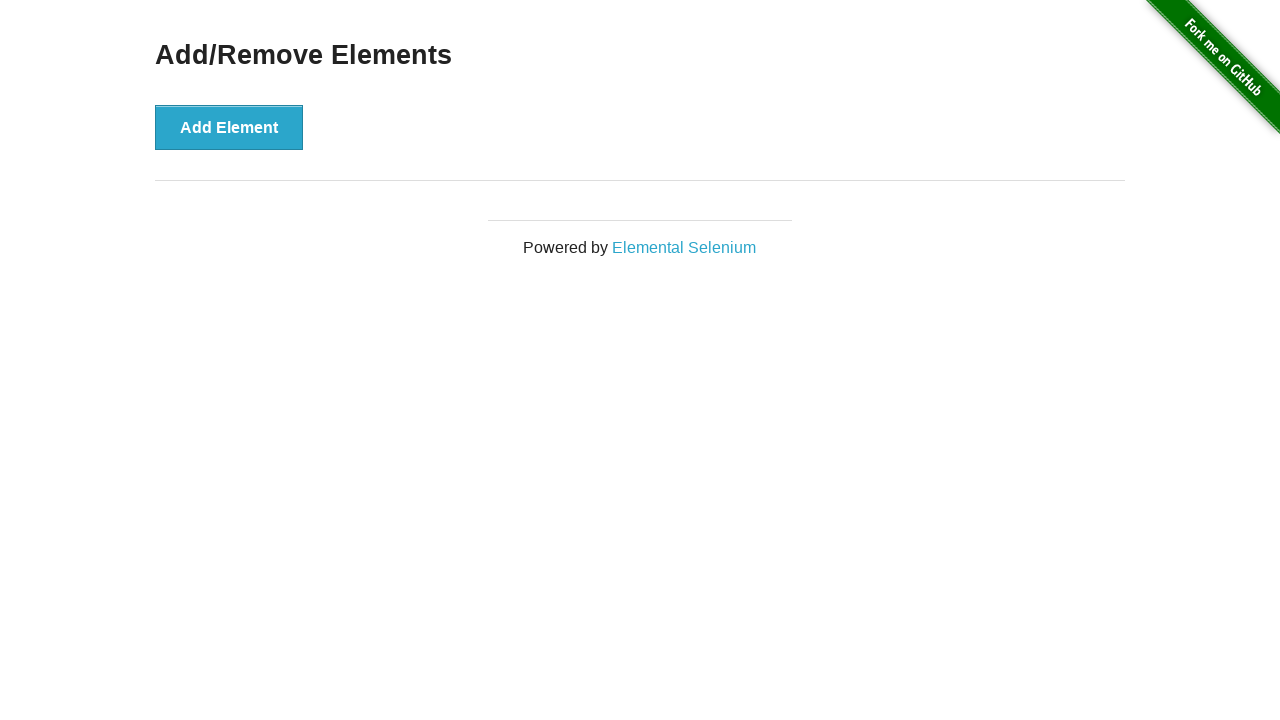

Clicked 'Add Element' button to create first element at (229, 127) on button[onclick='addElement()']
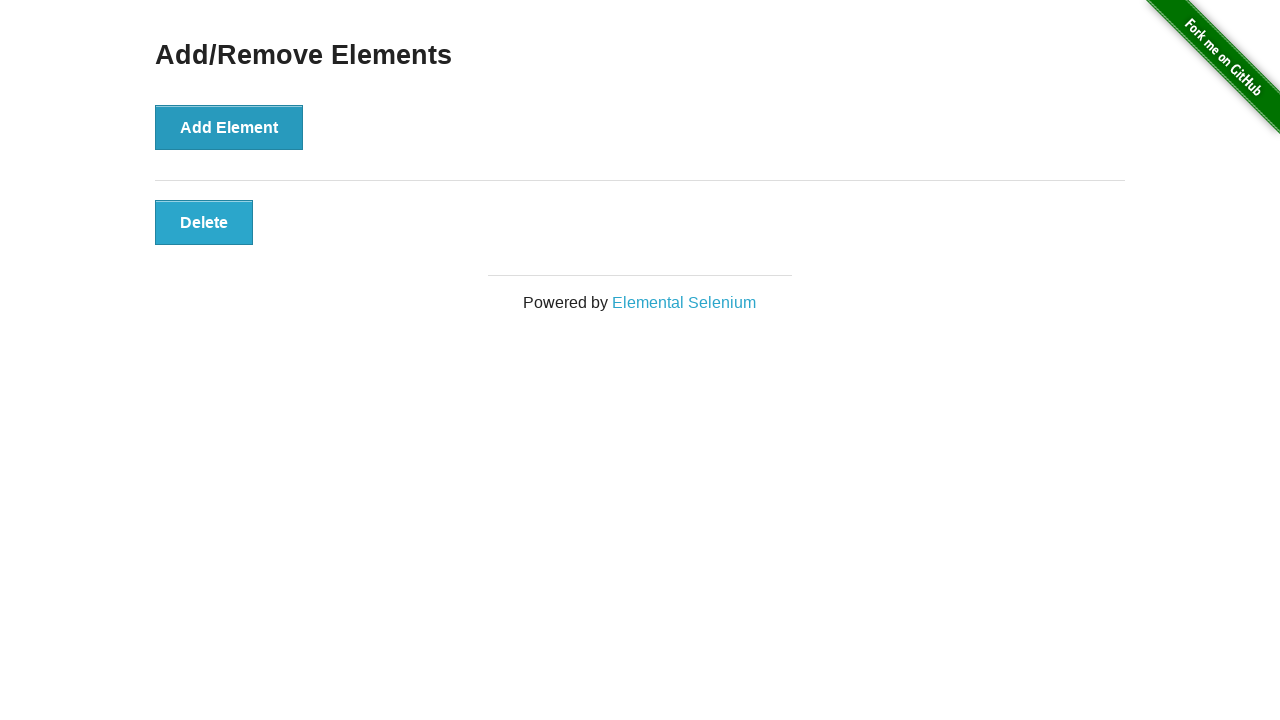

Clicked 'Add Element' button to create second element at (229, 127) on button[onclick='addElement()']
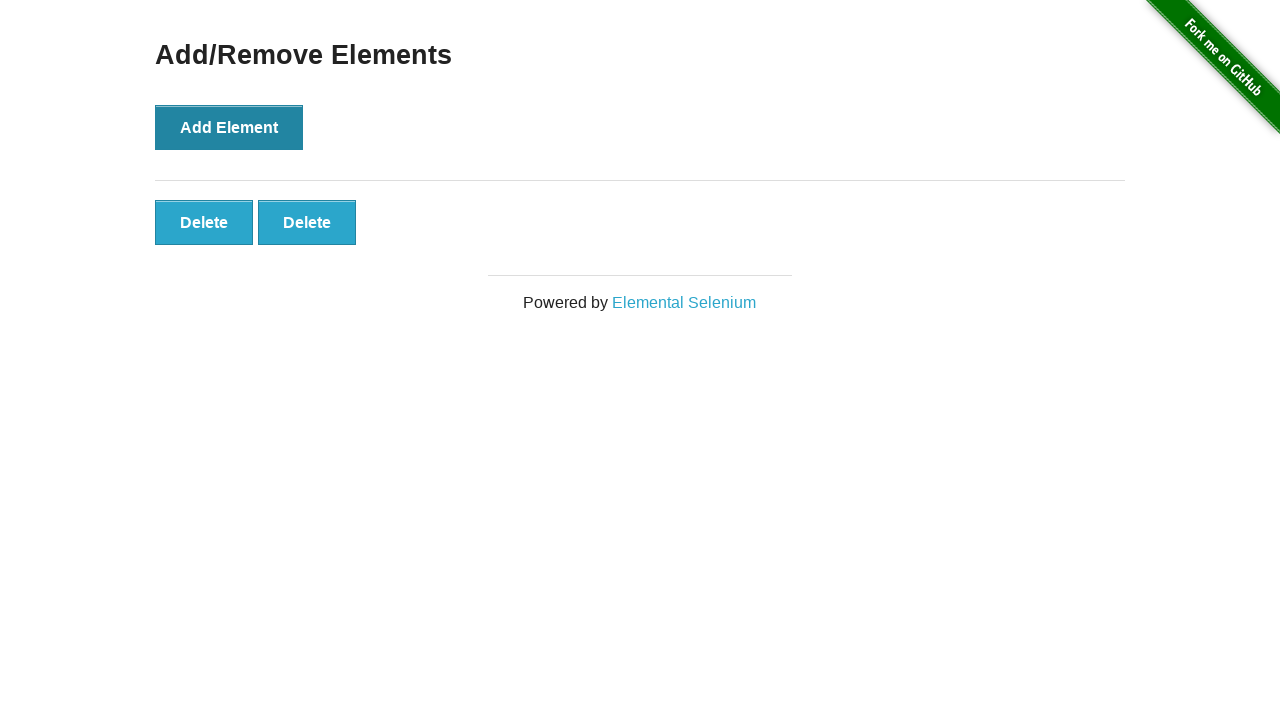

Clicked delete button to remove one element at (204, 222) on button.added-manually
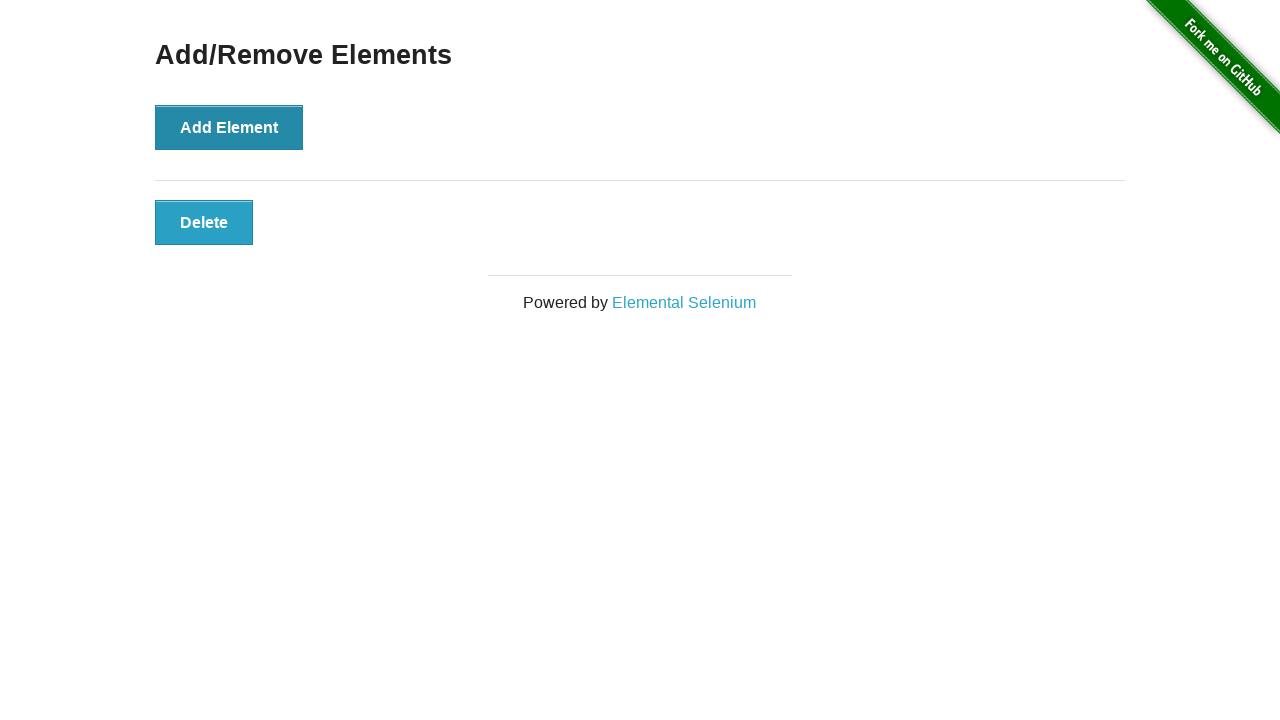

Waited for remaining delete button to be available
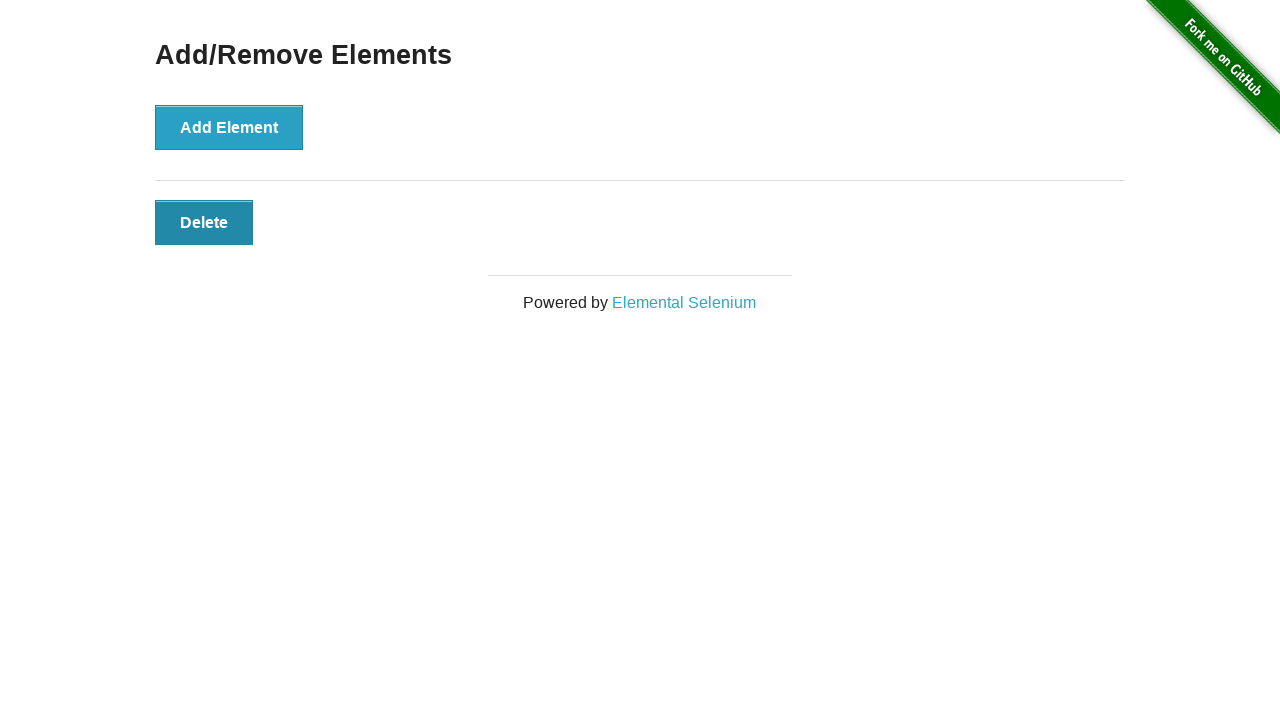

Counted delete buttons: found 1
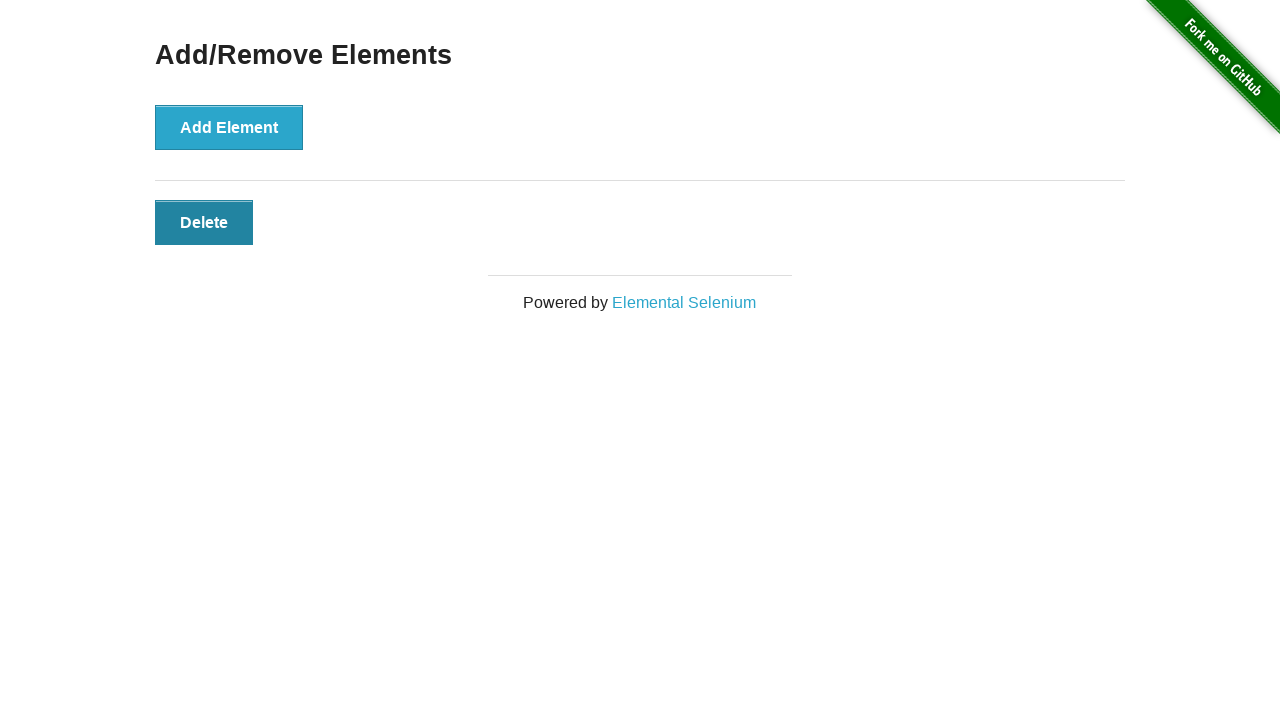

Verified that exactly one element remains (one delete button)
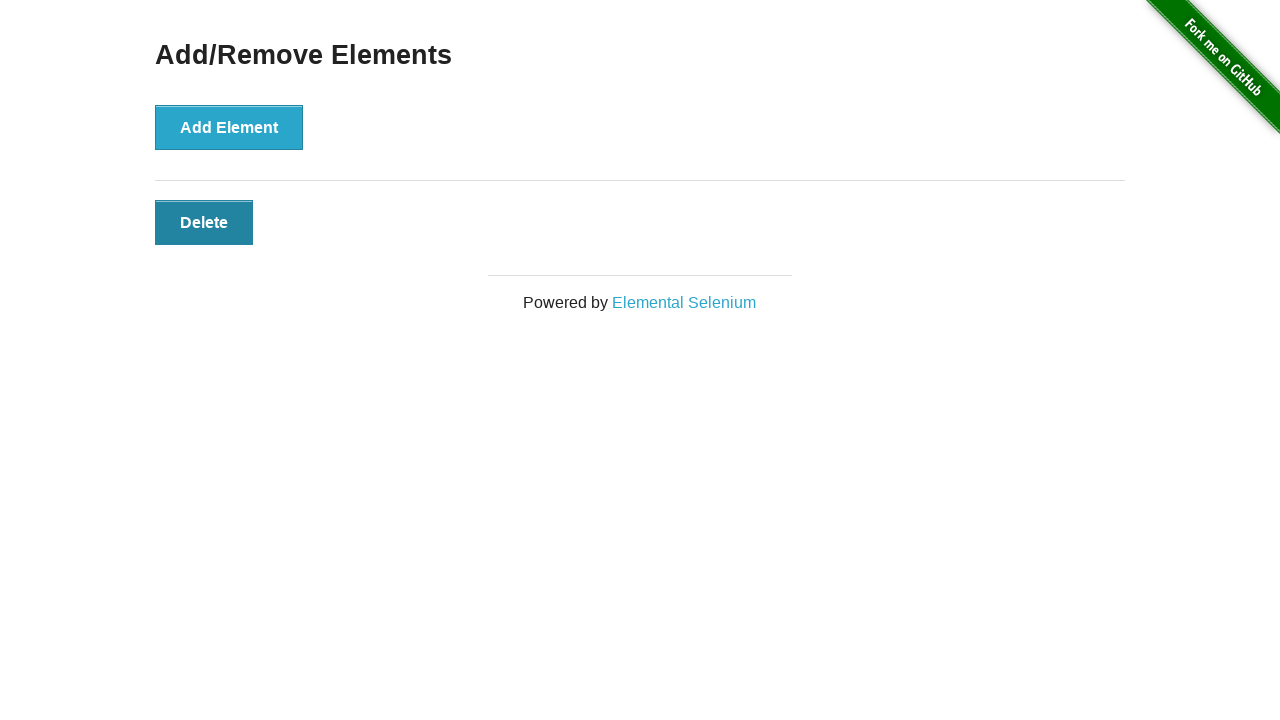

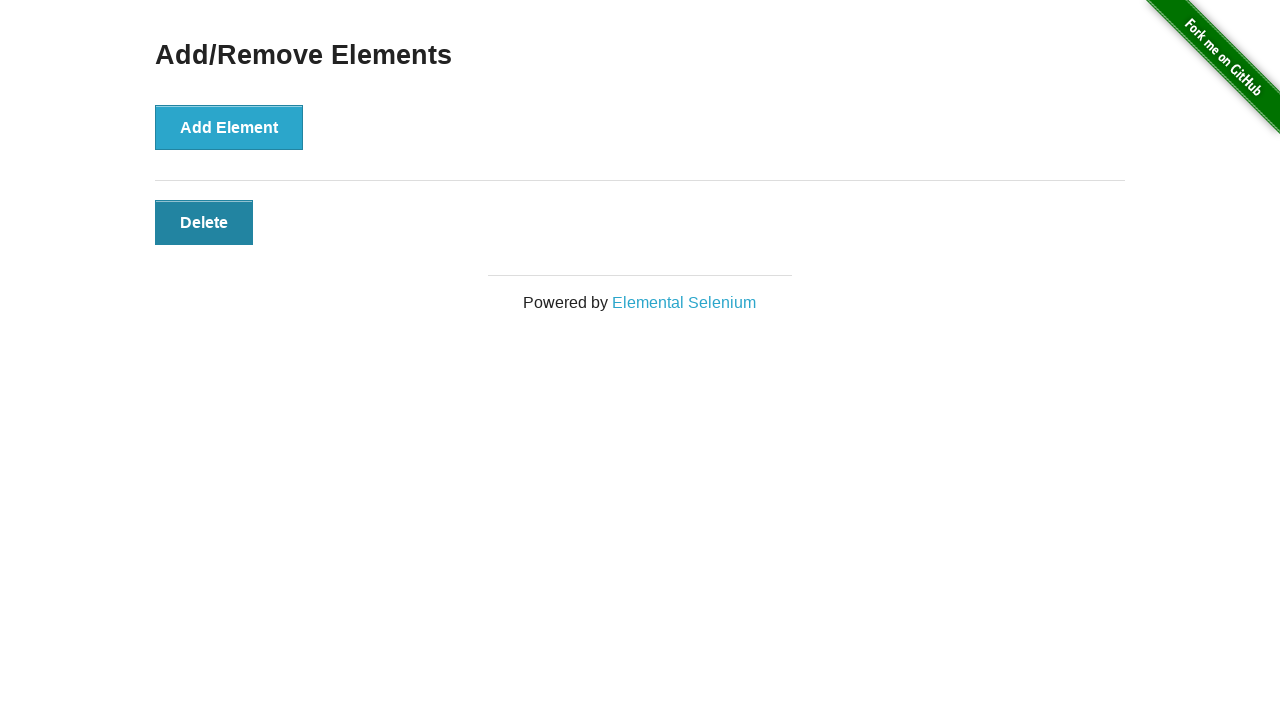